Tests string concatenation functionality on a basic calculator by entering two strings, selecting the Concatenate operation, and verifying the result equals the concatenated strings.

Starting URL: https://testsheepnz.github.io/BasicCalculator.html

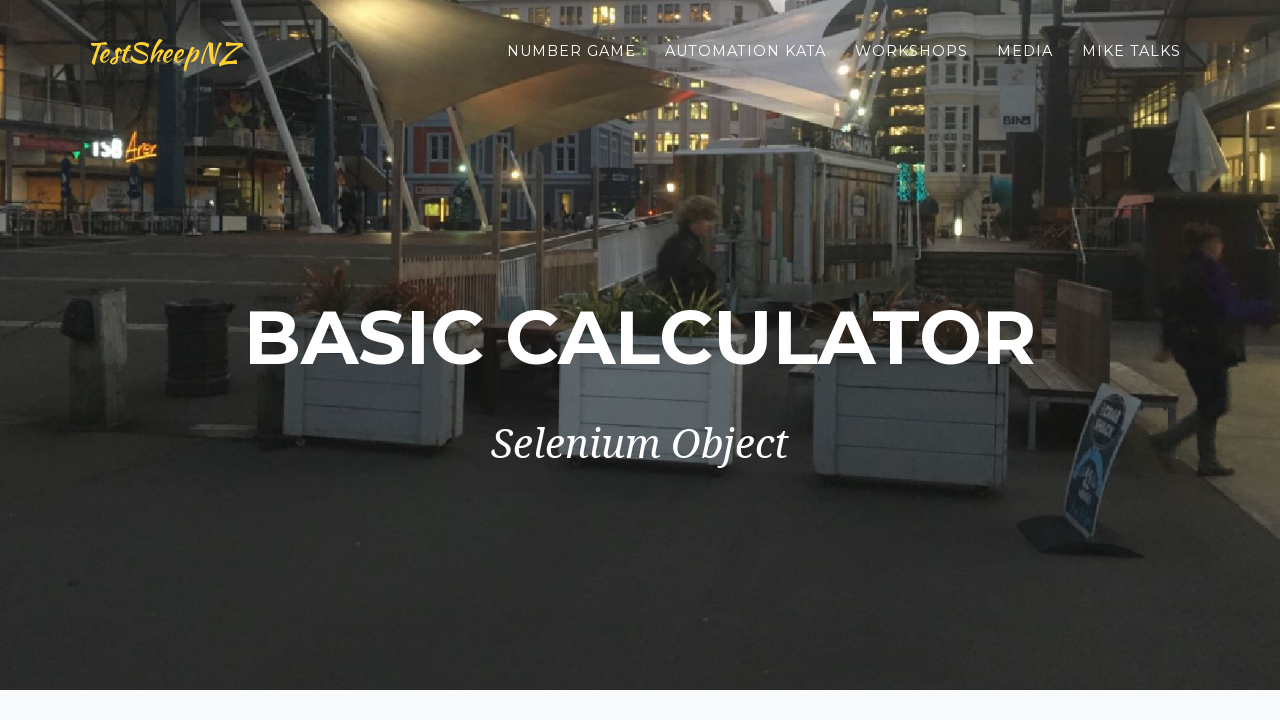

Scrolled down to the bottom of the page
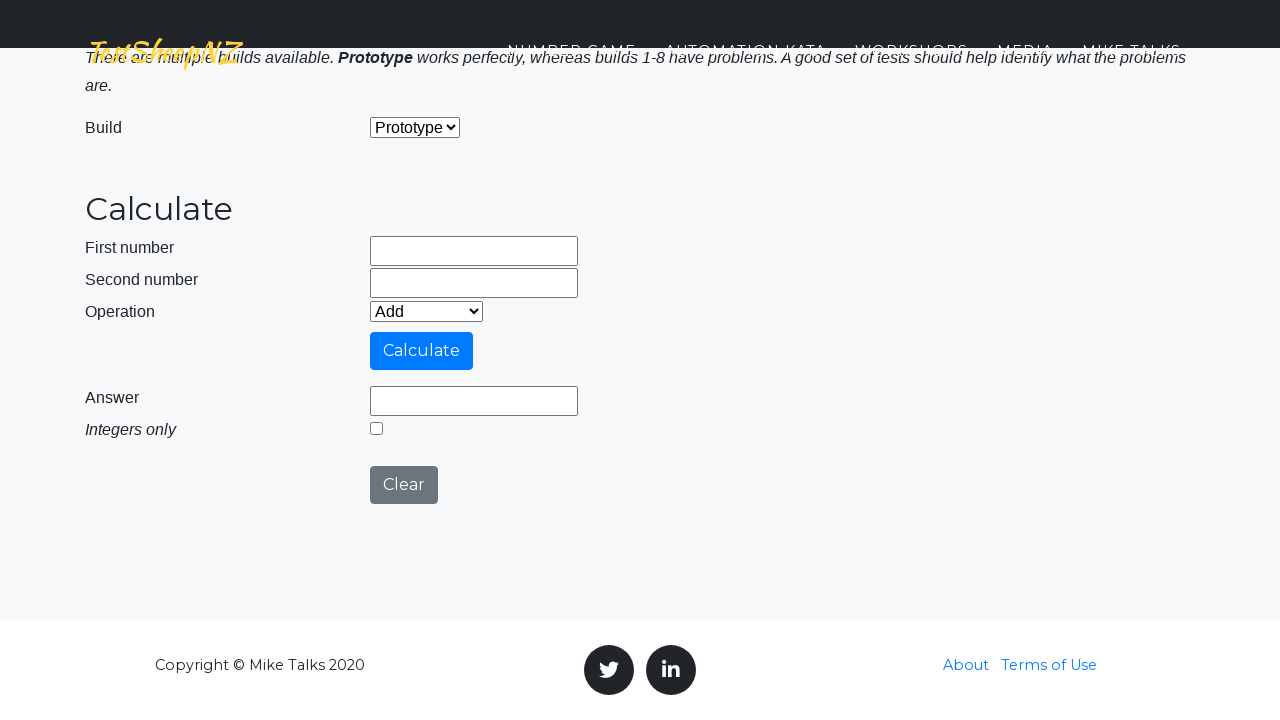

Selected 'Prototype' build from dropdown on #selectBuild
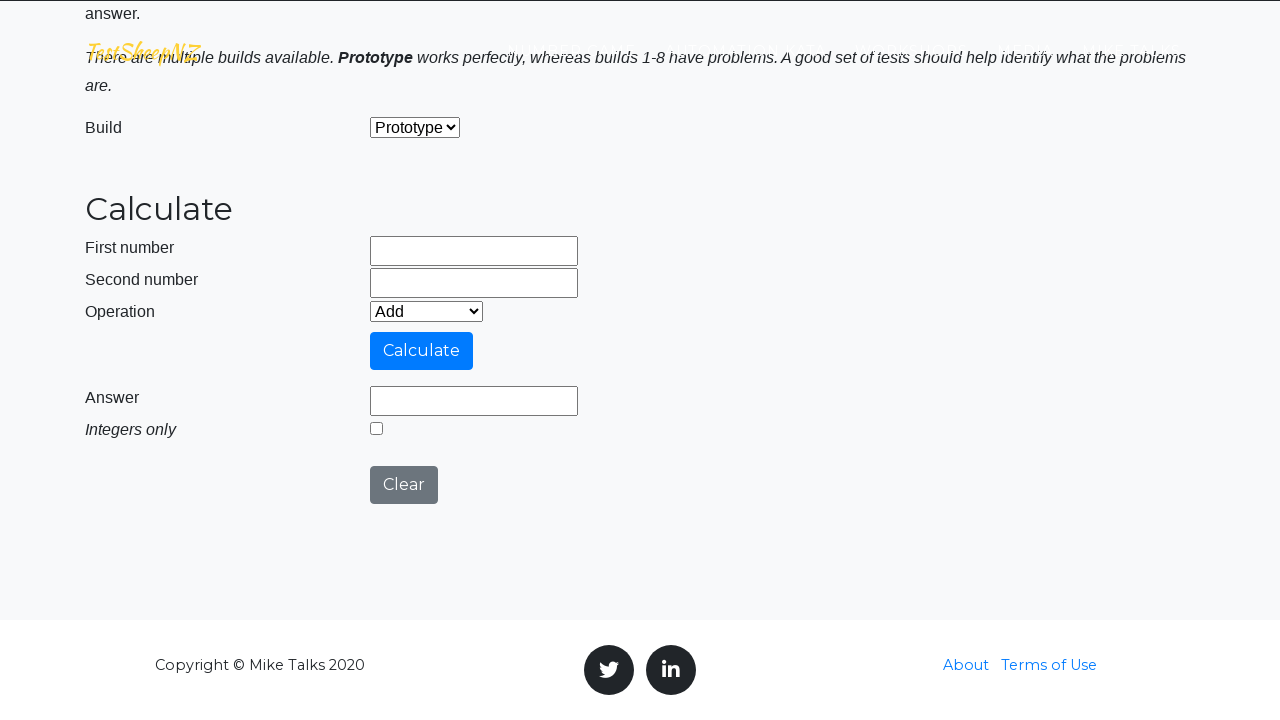

Entered 'gs' in first number field on #number1Field
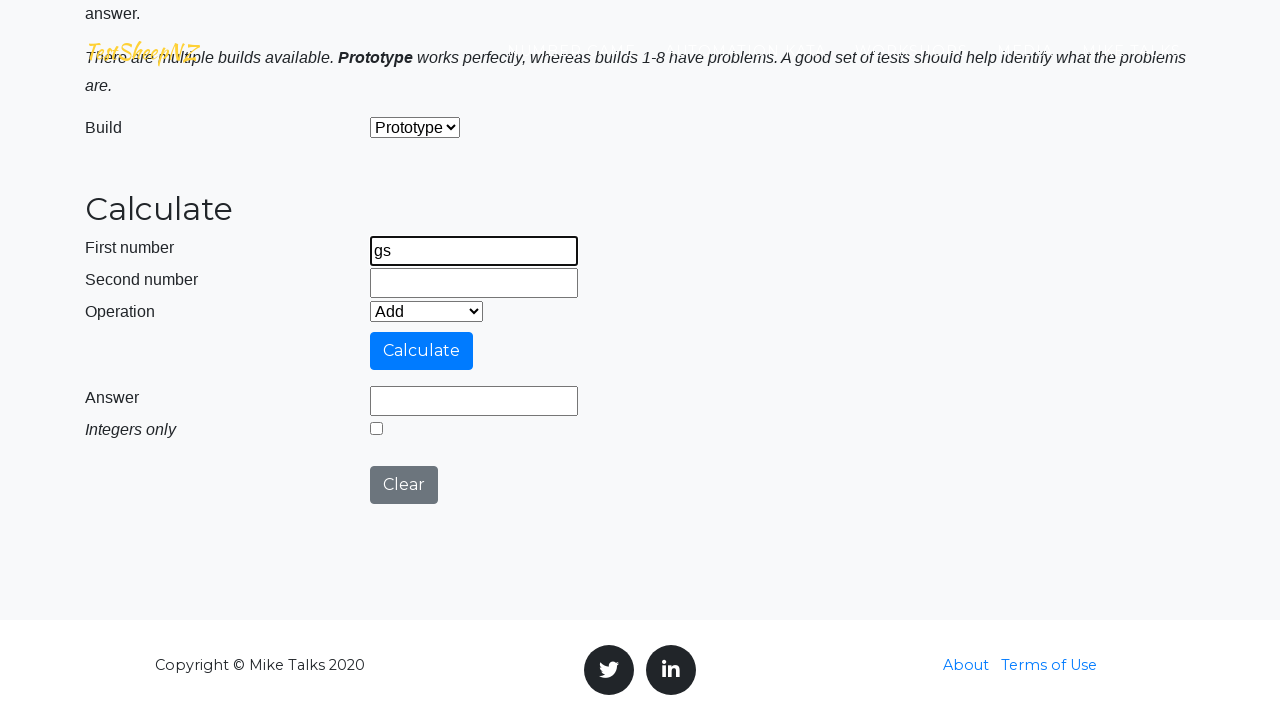

Entered 'bu' in second number field on #number2Field
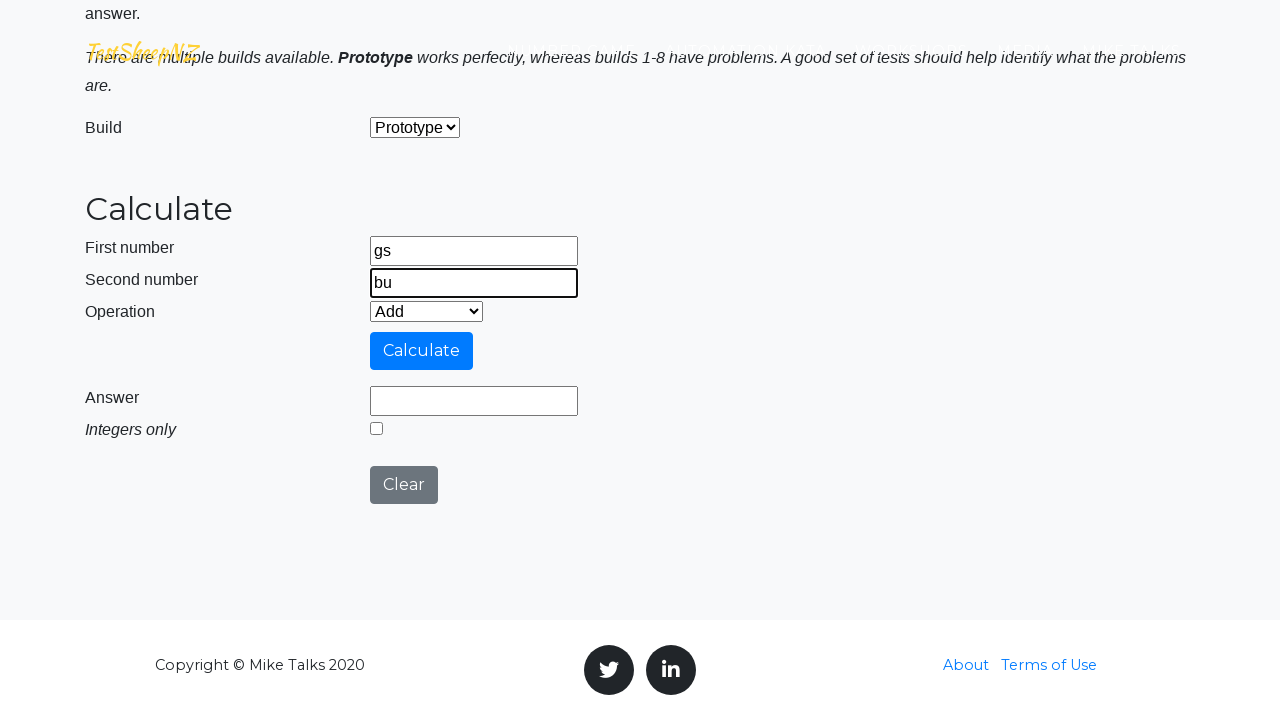

Selected 'Concatenate' operation from dropdown on #selectOperationDropdown
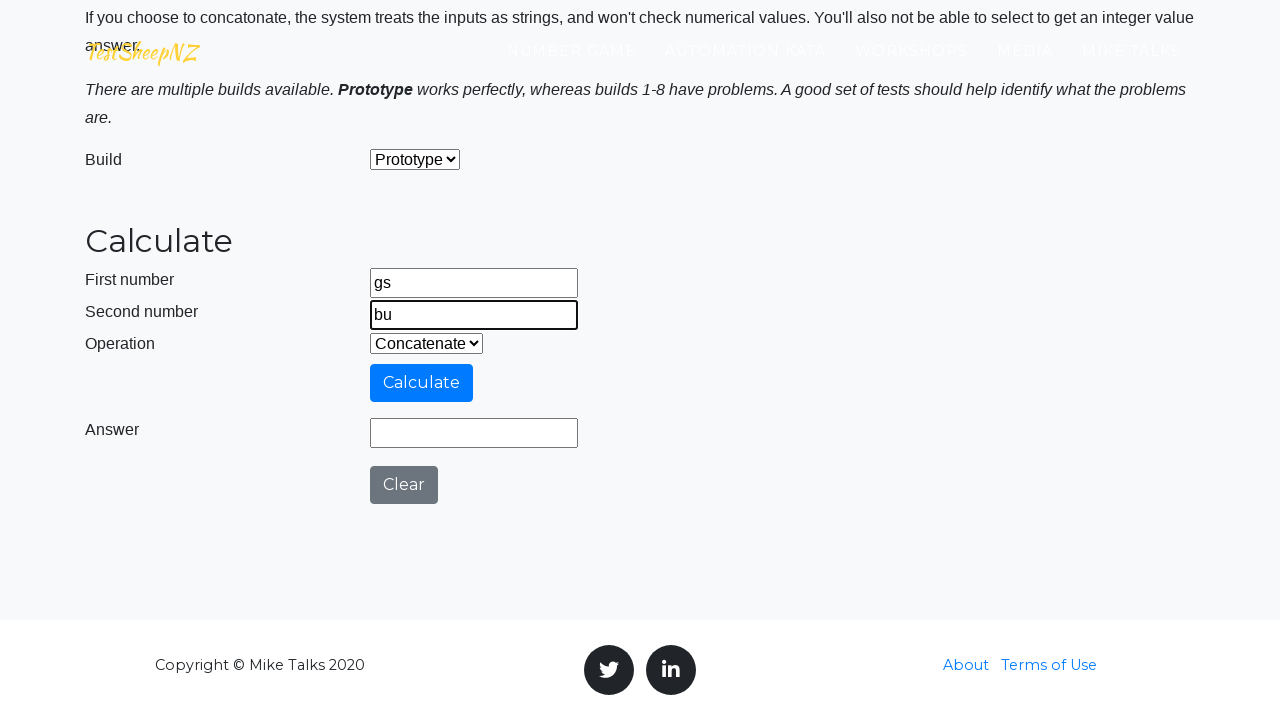

Clicked Calculate button at (422, 383) on #calculateButton
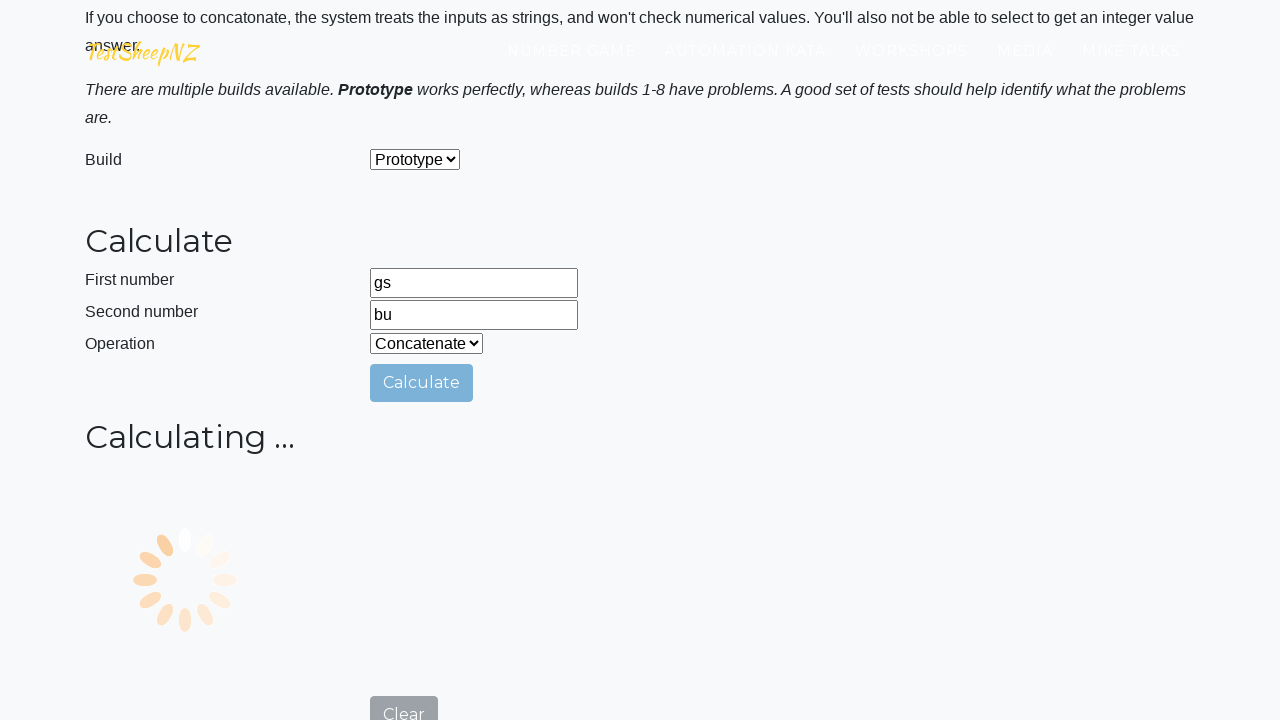

Verified answer field displays 'gsbu' - string concatenation successful
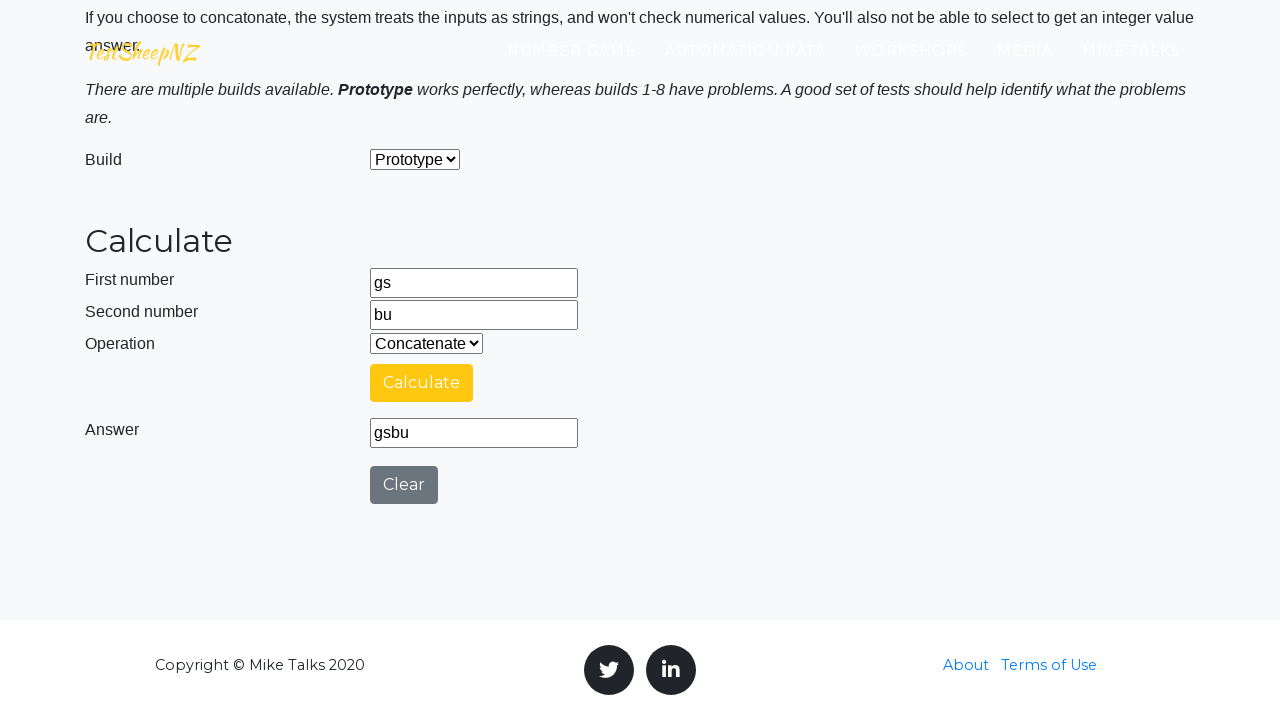

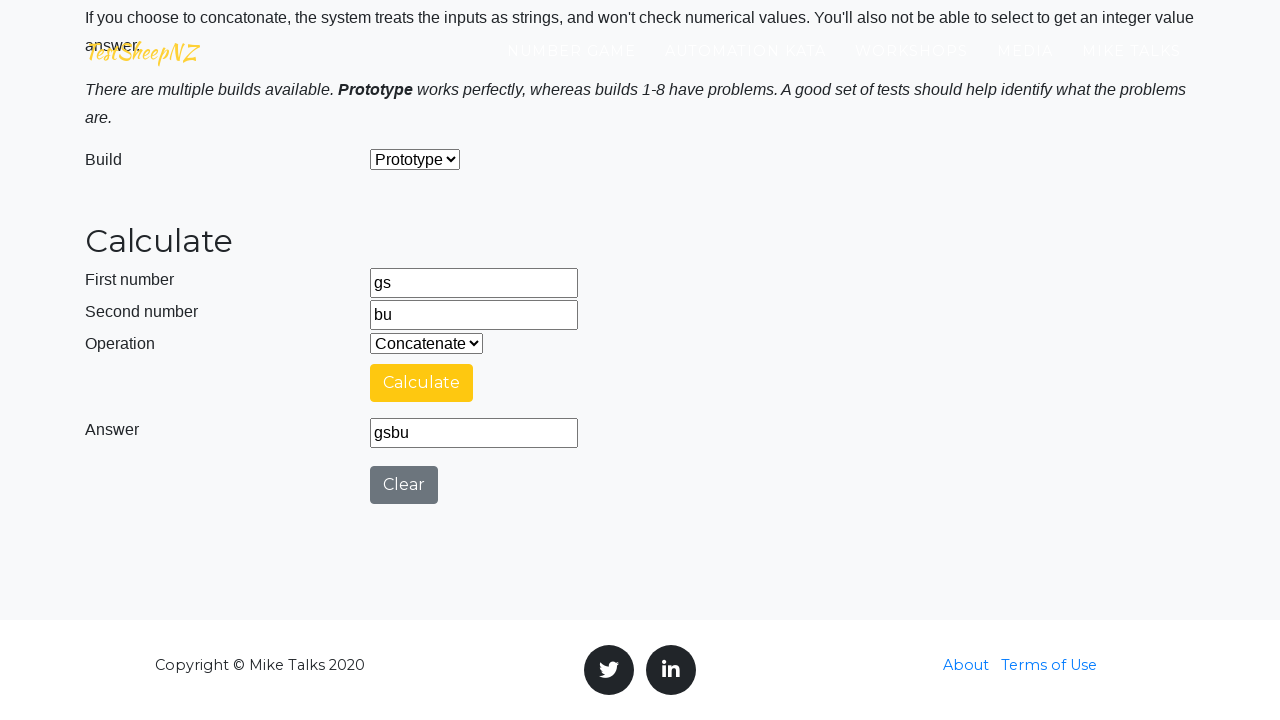